Tests JavaScript alert handling by triggering different types of alerts (alert and confirm) and interacting with them

Starting URL: https://the-internet.herokuapp.com/

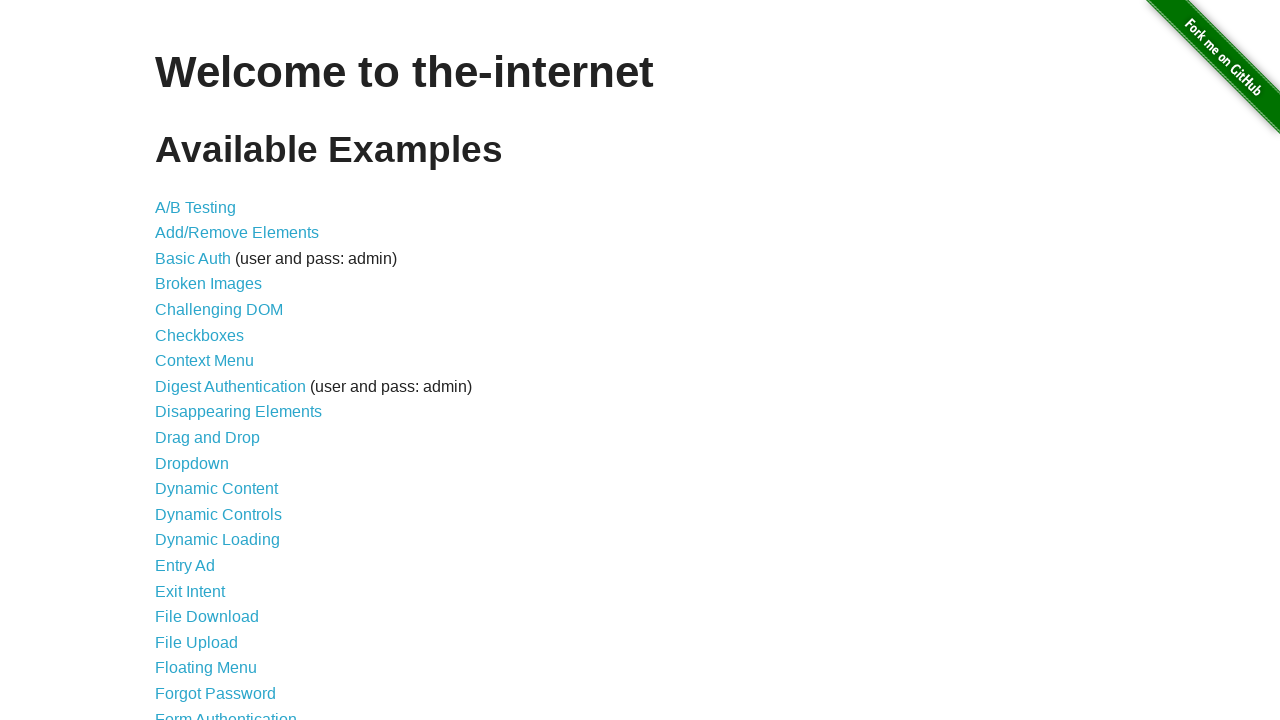

Clicked on JavaScript Alerts link at (214, 361) on xpath=//a[text()='JavaScript Alerts']
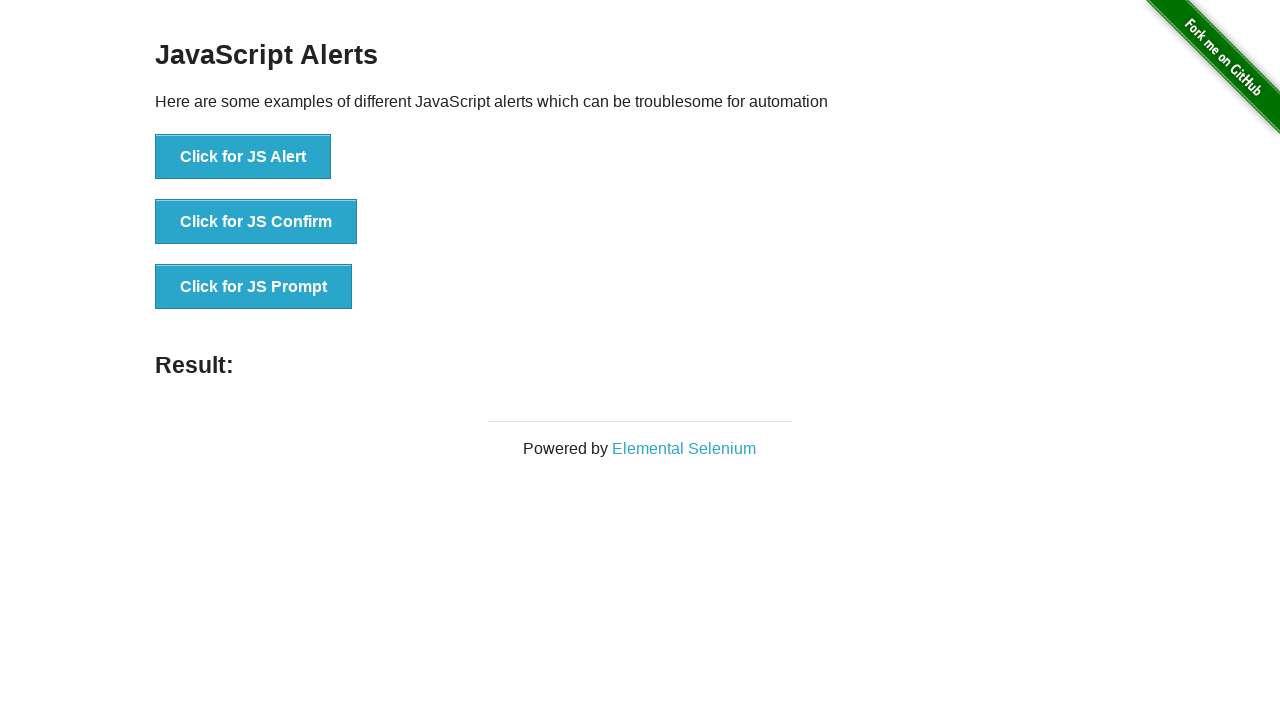

Set up dialog handler to accept alerts
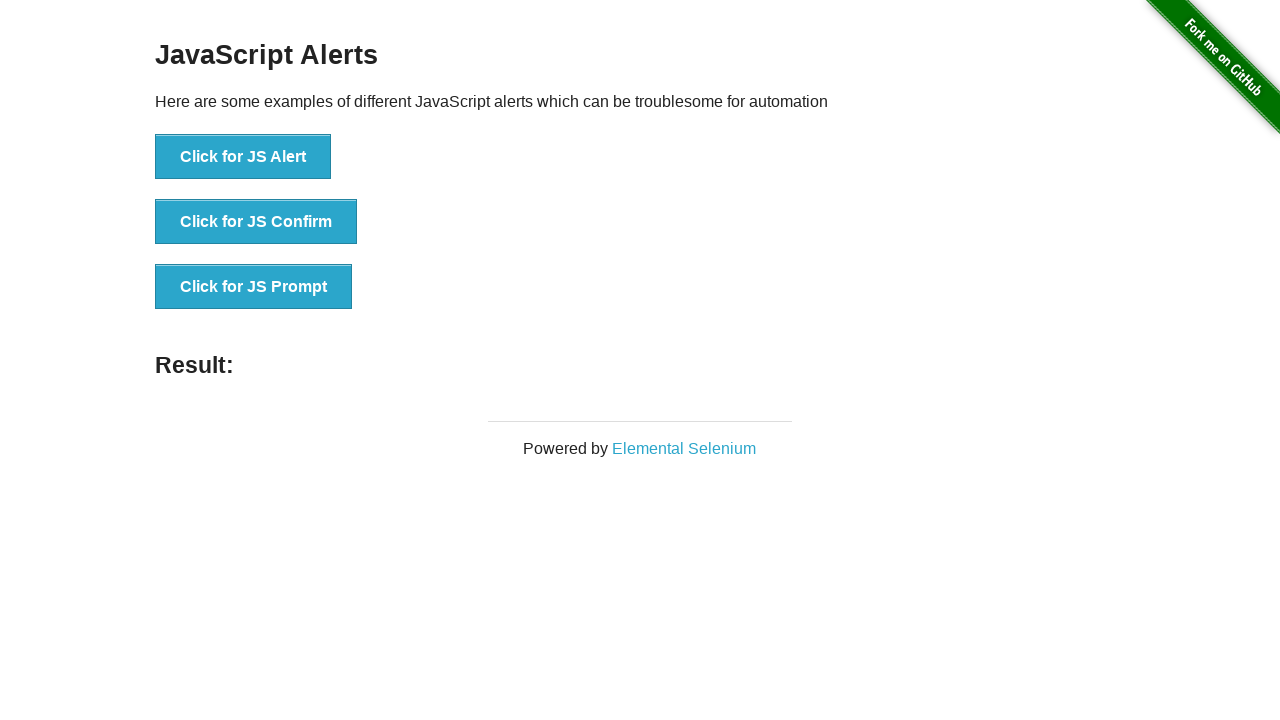

Clicked button to trigger JS Alert at (243, 157) on xpath=//button[text()='Click for JS Alert']
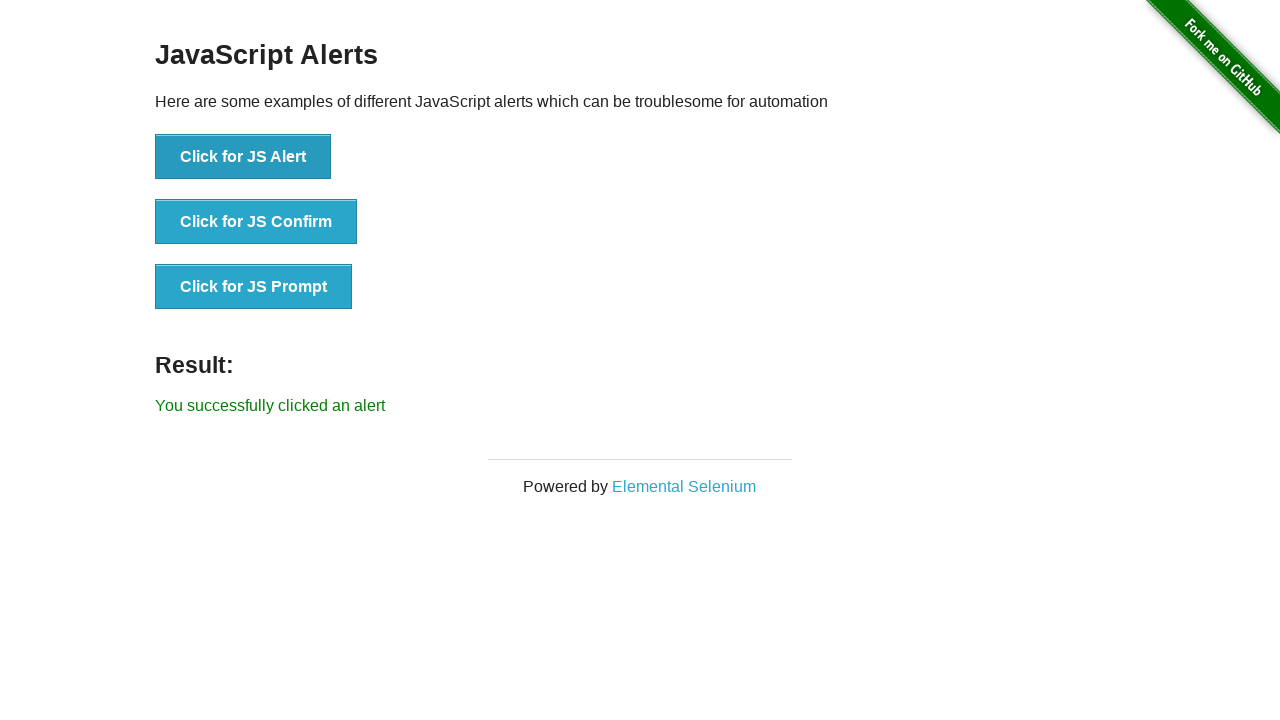

Result element appeared after accepting alert
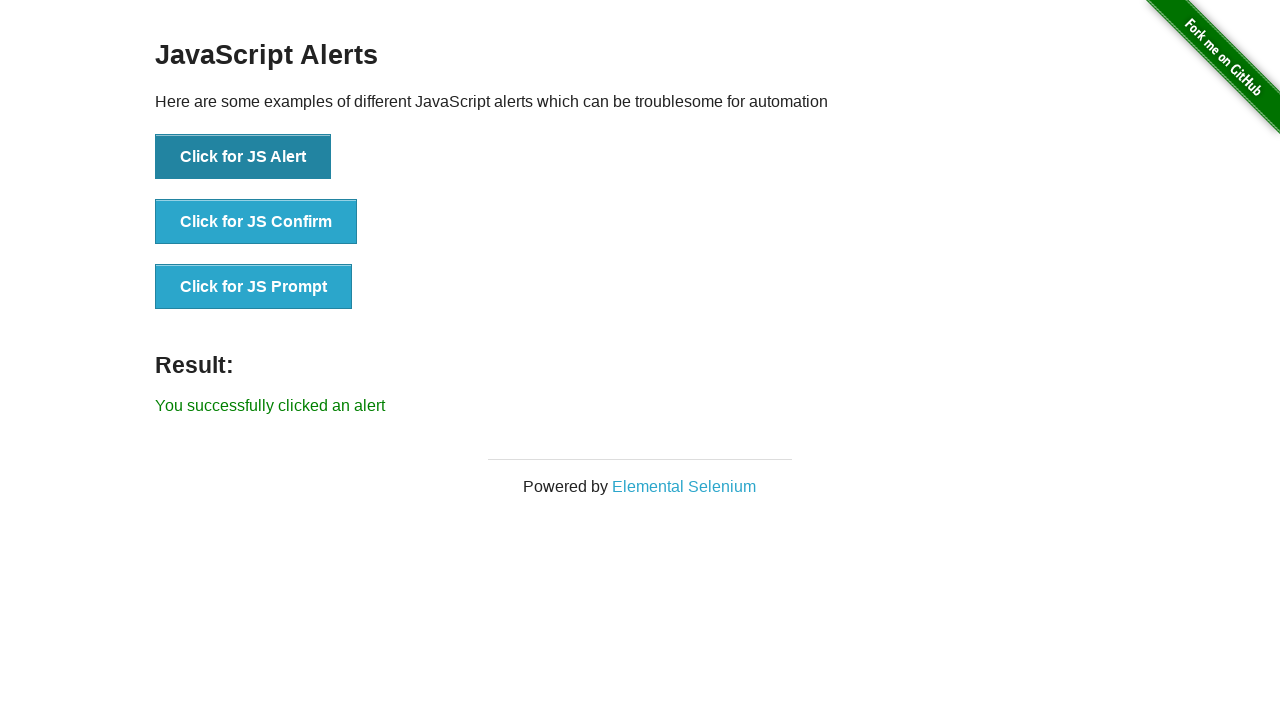

Retrieved result text after alert: 'You successfully clicked an alert'
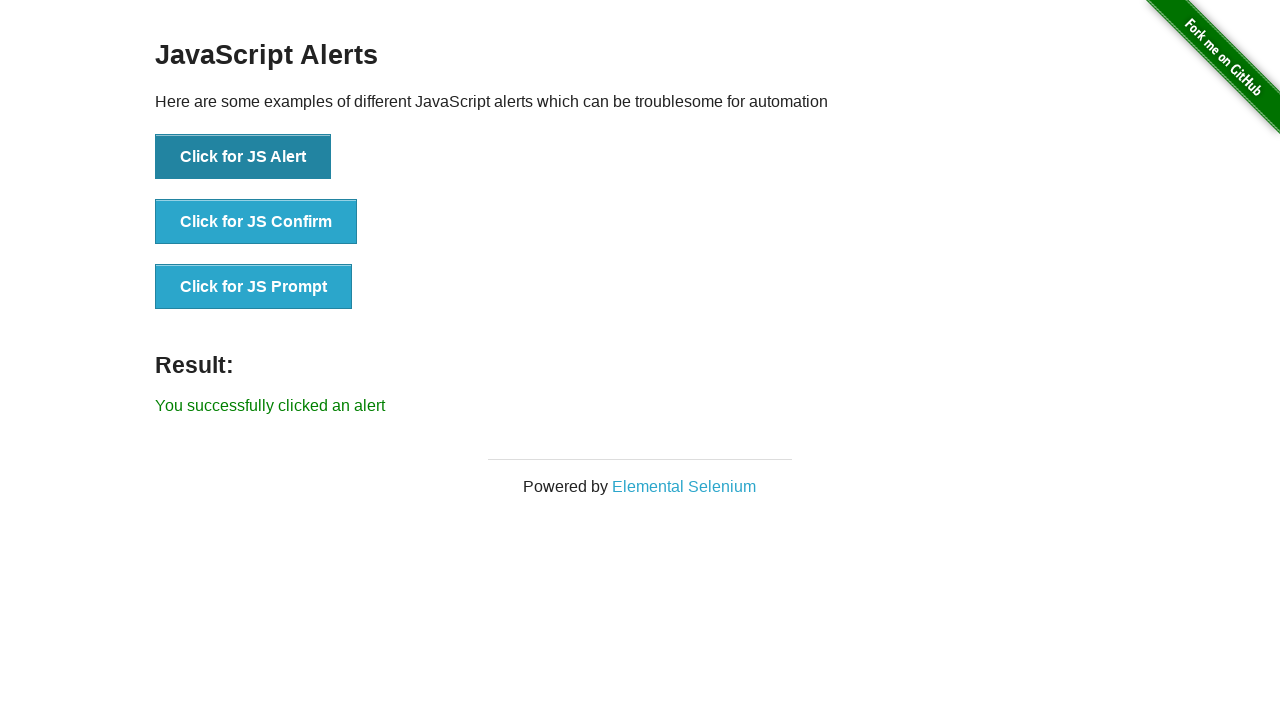

Set up dialog handler to dismiss confirm dialogs
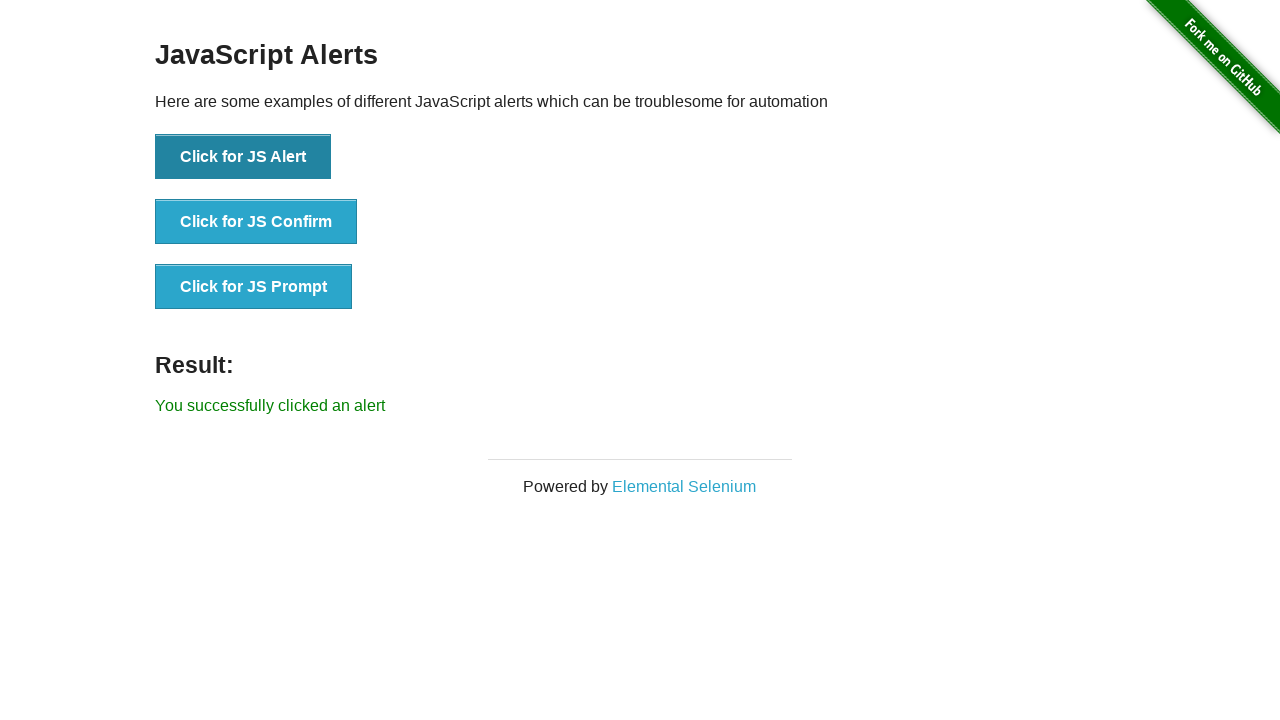

Clicked button to trigger JS Confirm dialog at (256, 222) on xpath=//button[@onclick='jsConfirm()']
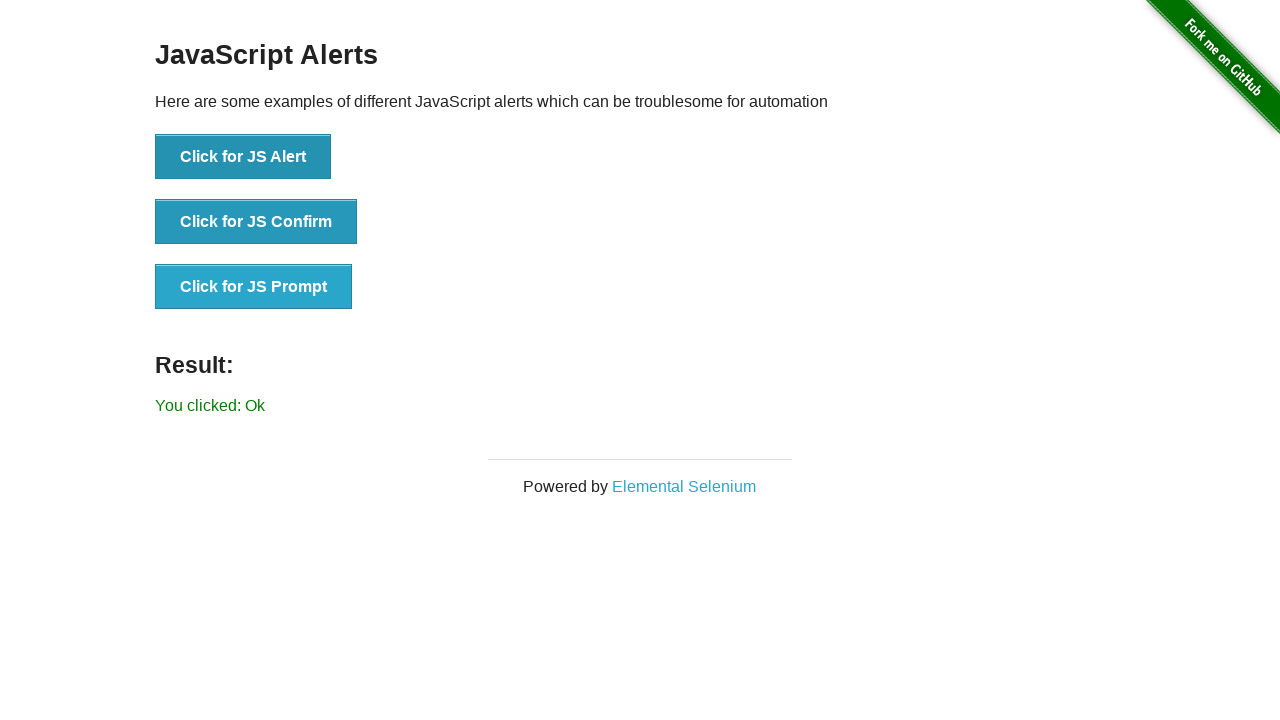

Result element appeared after dismissing confirm
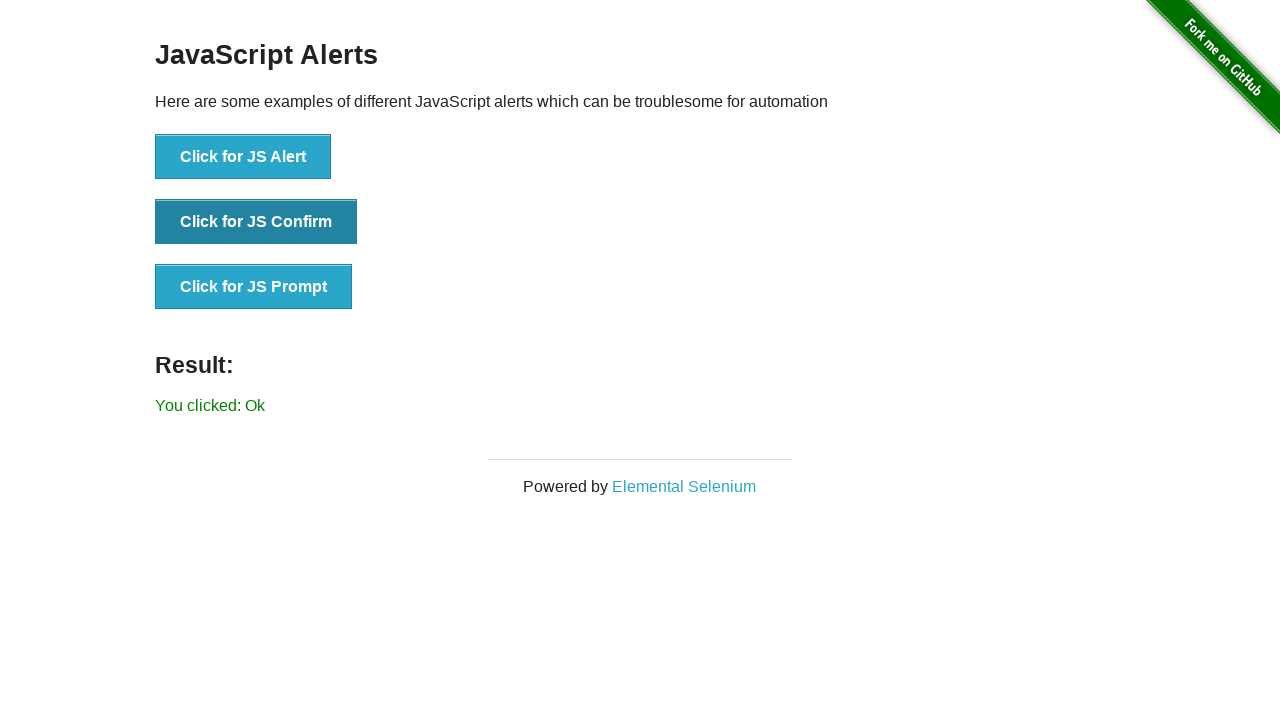

Retrieved result text after dismissing confirm: 'You clicked: Ok'
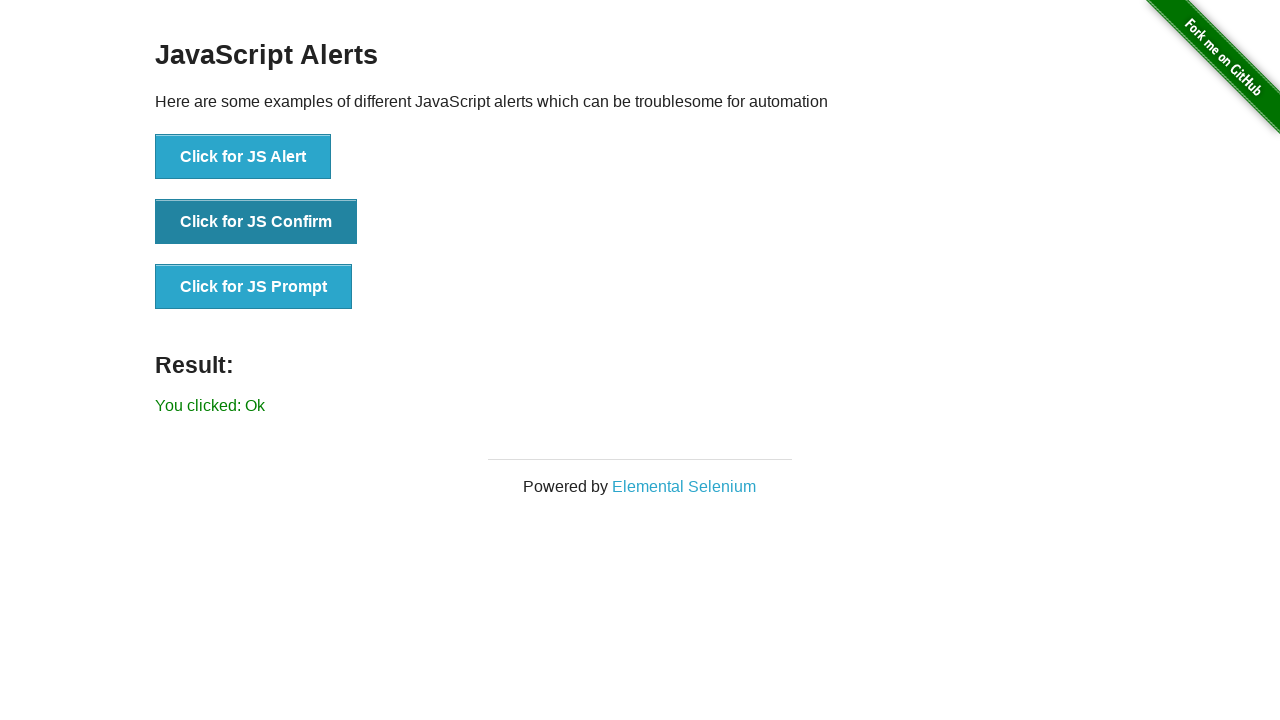

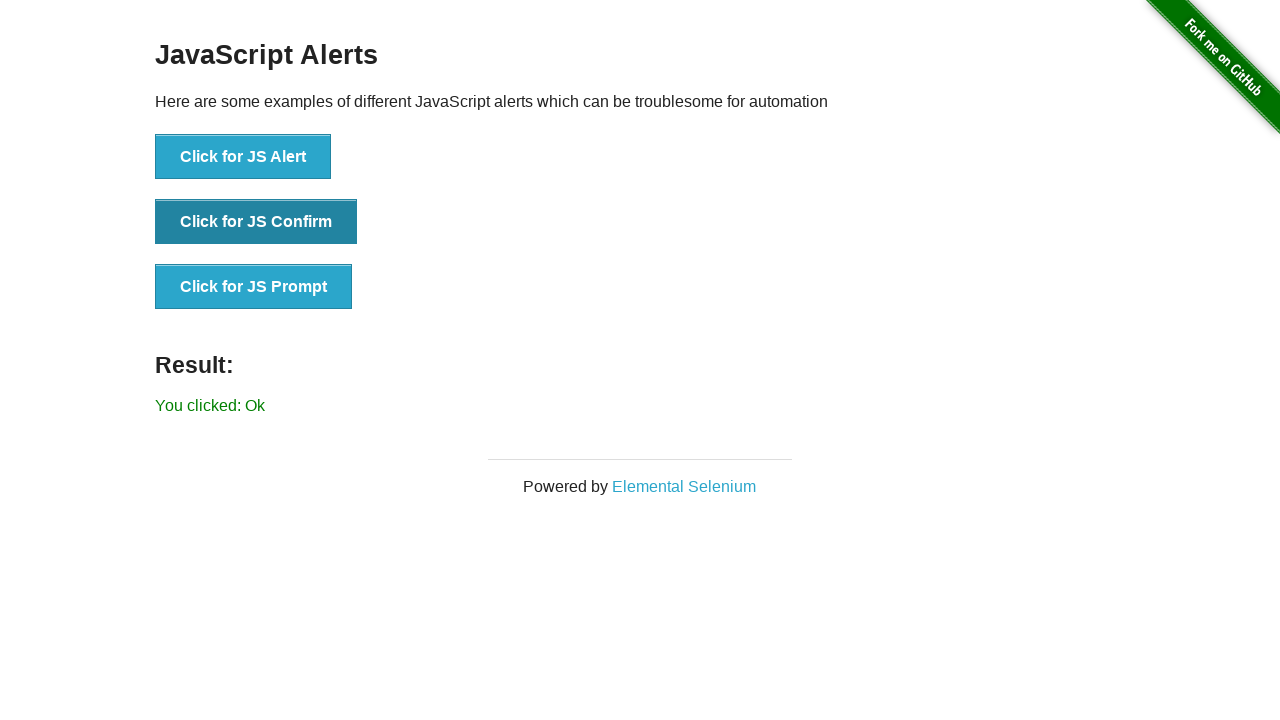